Tests opting out of A/B tests by adding an Optimizely opt-out cookie before navigating to the test page.

Starting URL: http://the-internet.herokuapp.com

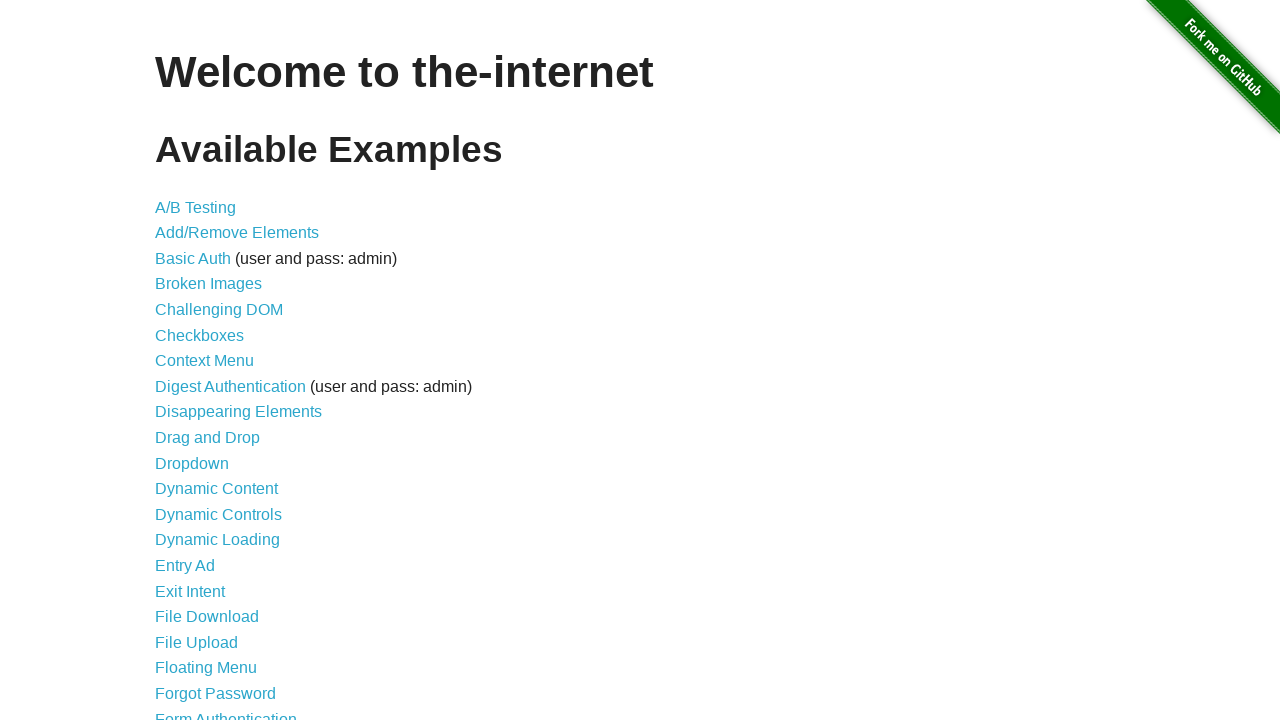

Added Optimizely opt-out cookie to the context
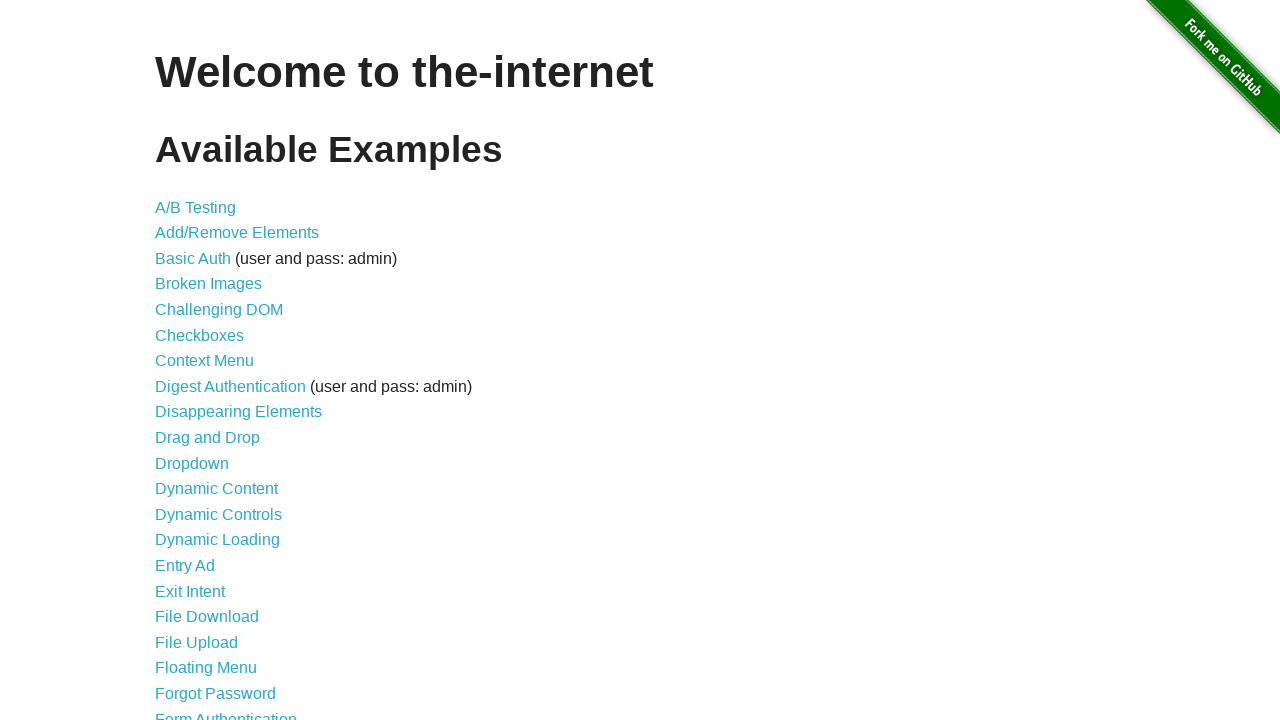

Navigated to A/B test page
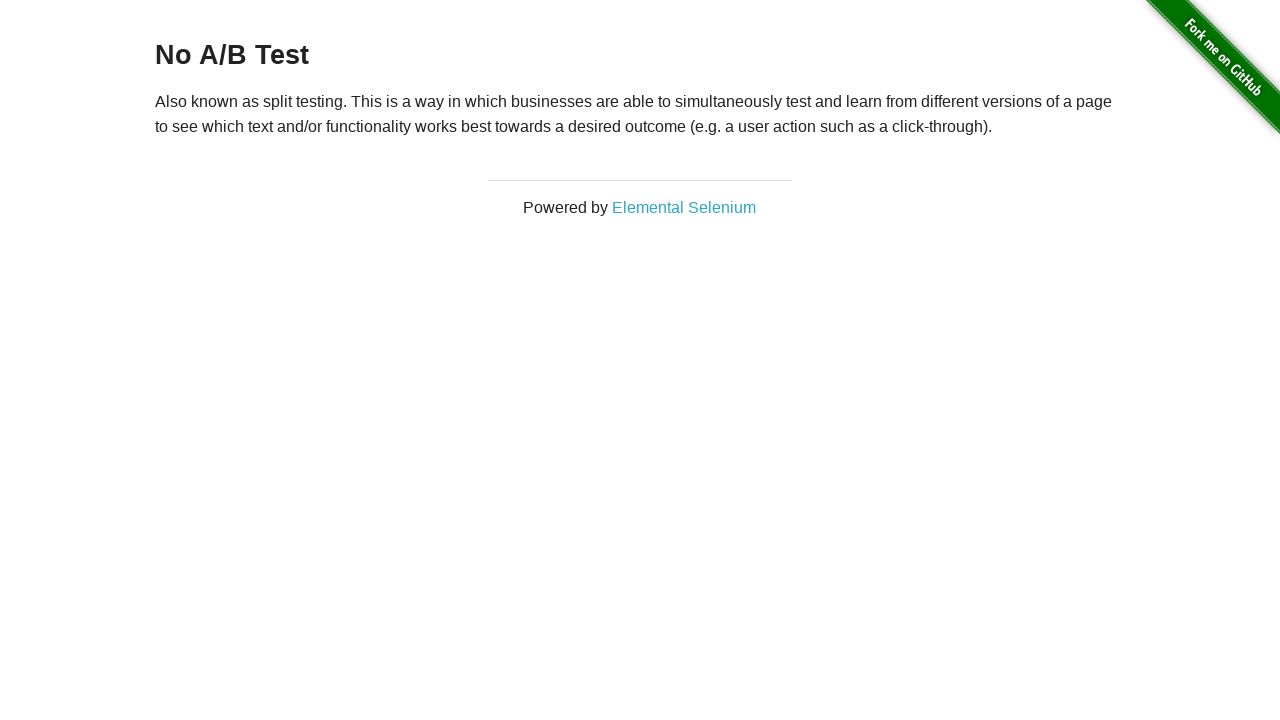

Retrieved heading text from the page
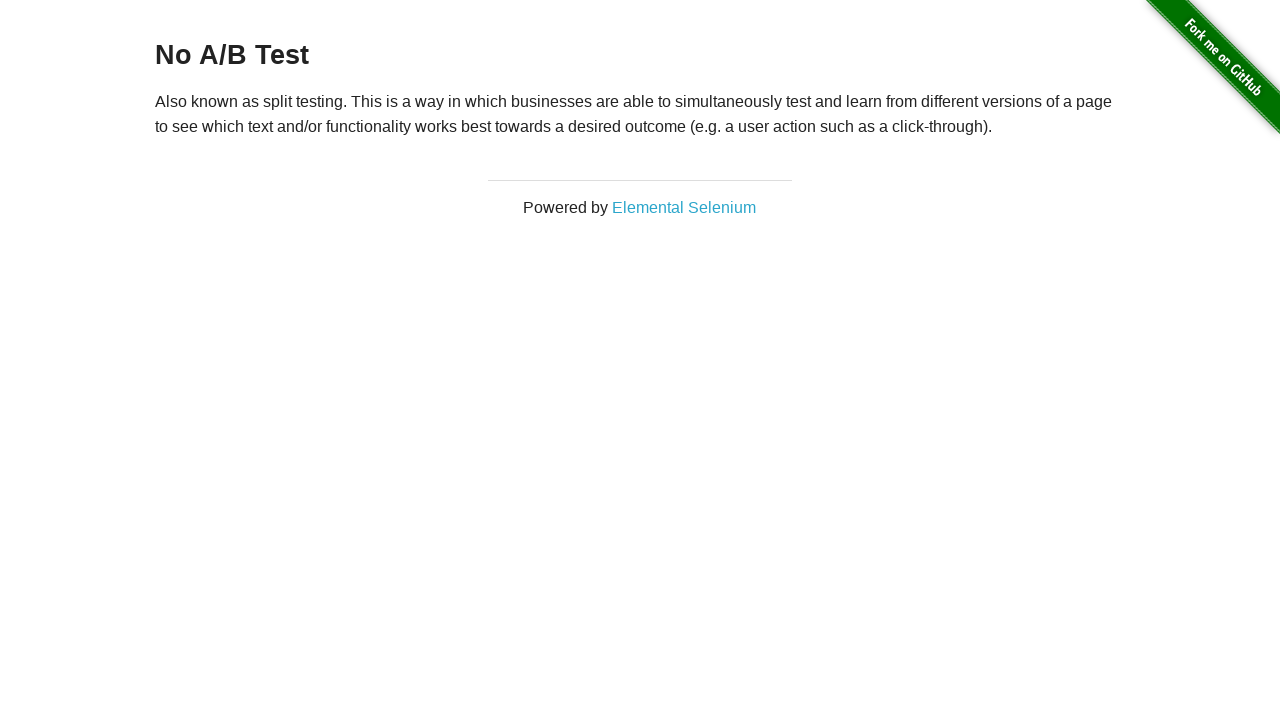

Verified that heading text matches 'No A/B Test', confirming opt-out cookie is working
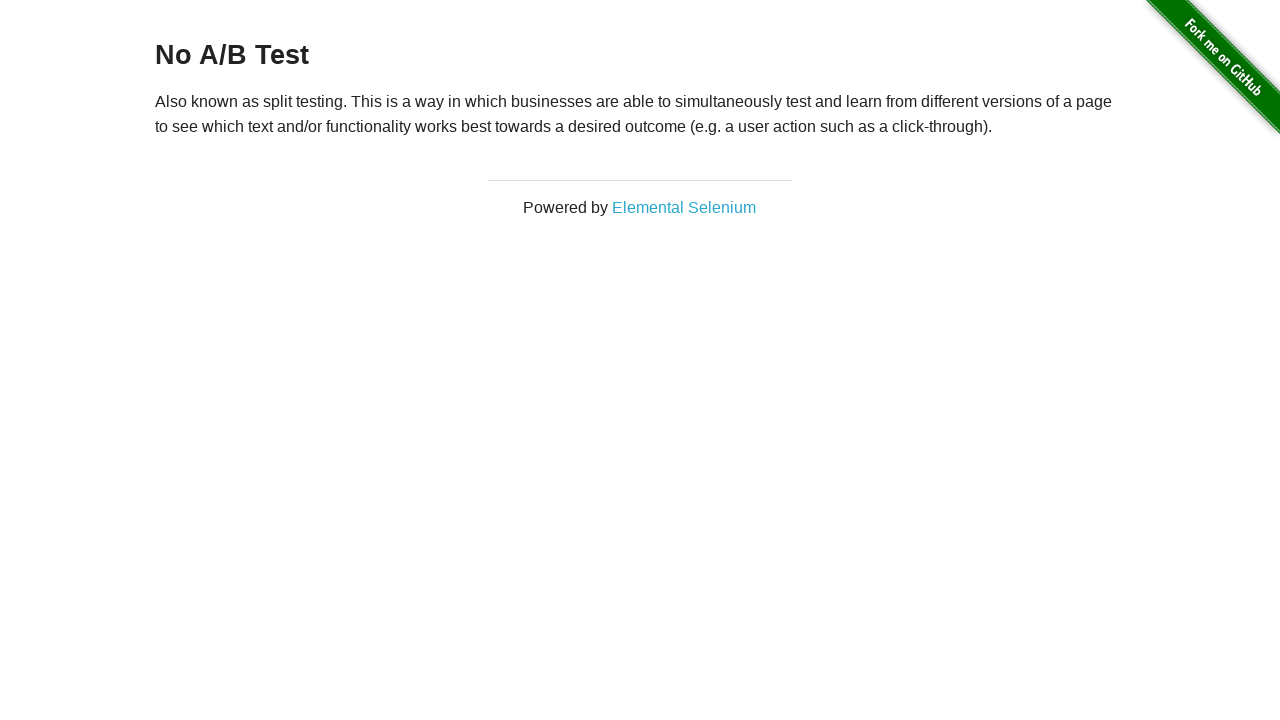

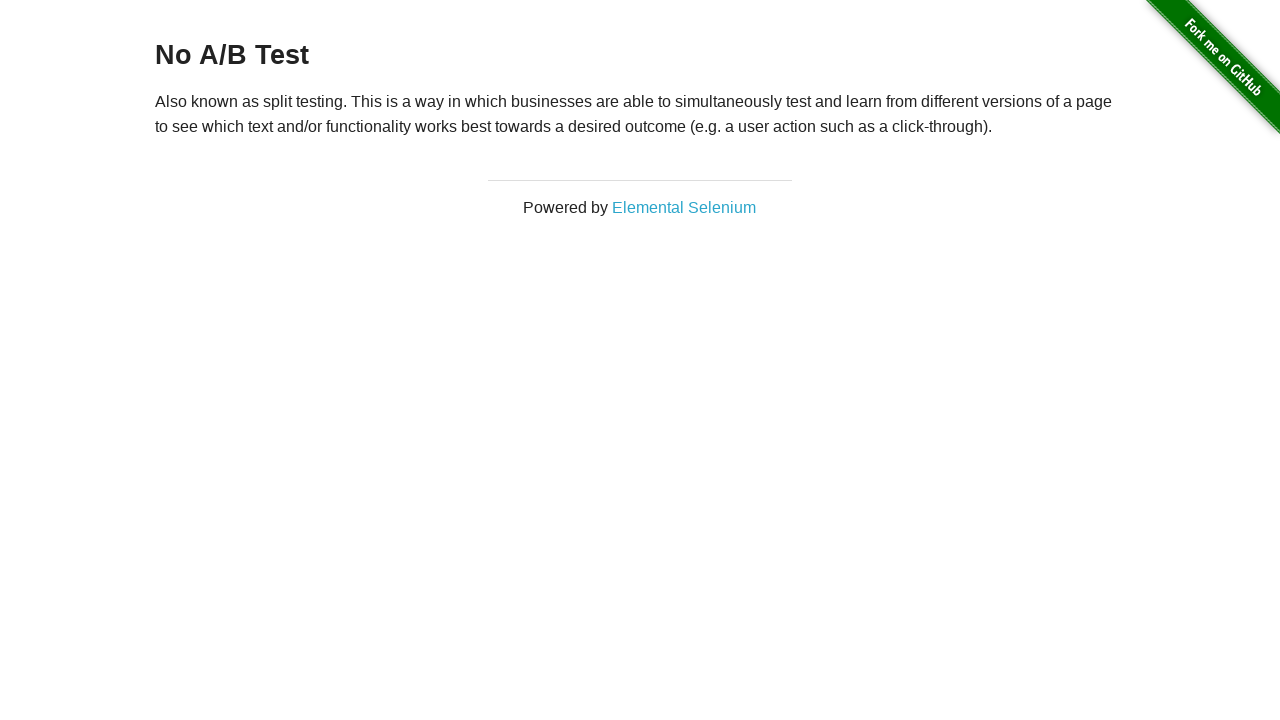